Tests window handling by verifying text on the main page, clicking a link to open a new window, verifying the new window's content and title, then switching back to the original window to verify its title.

Starting URL: https://the-internet.herokuapp.com/windows

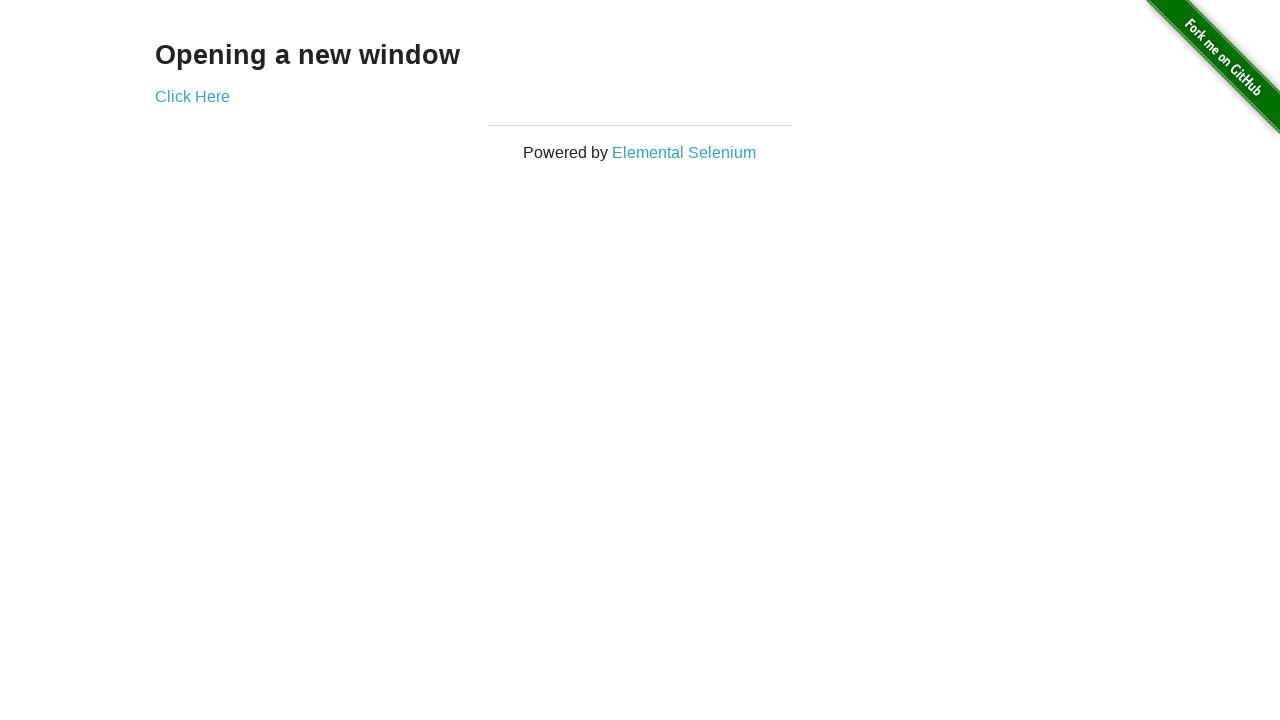

Located h3 heading element on main page
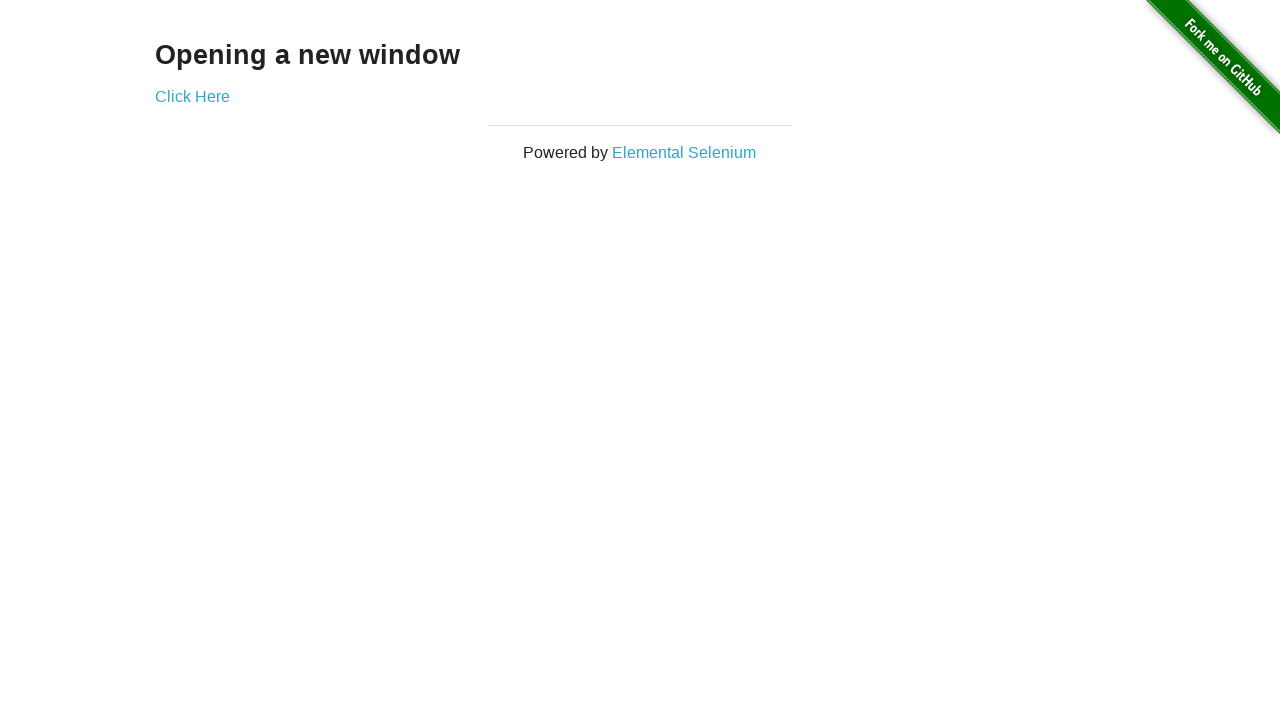

Verified main page heading text is 'Opening a new window'
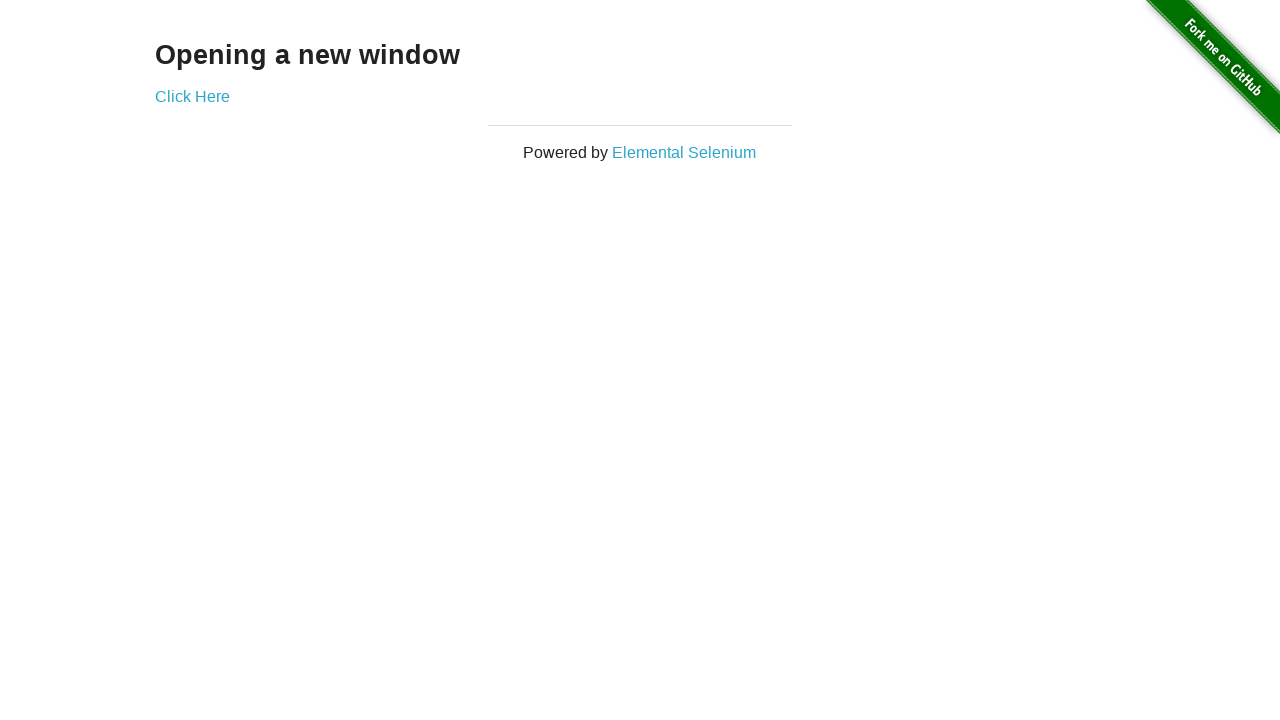

Verified main page title contains 'The Internet'
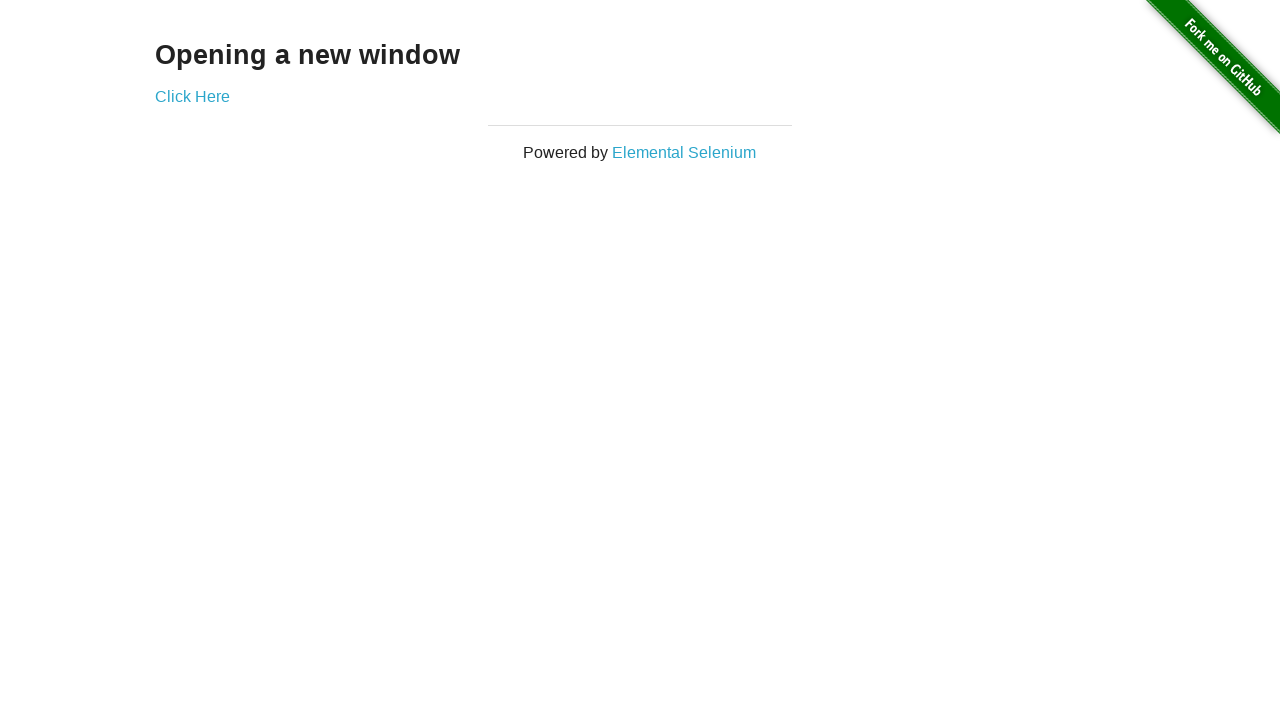

Clicked 'Click Here' link to open new window at (192, 96) on text=Click Here
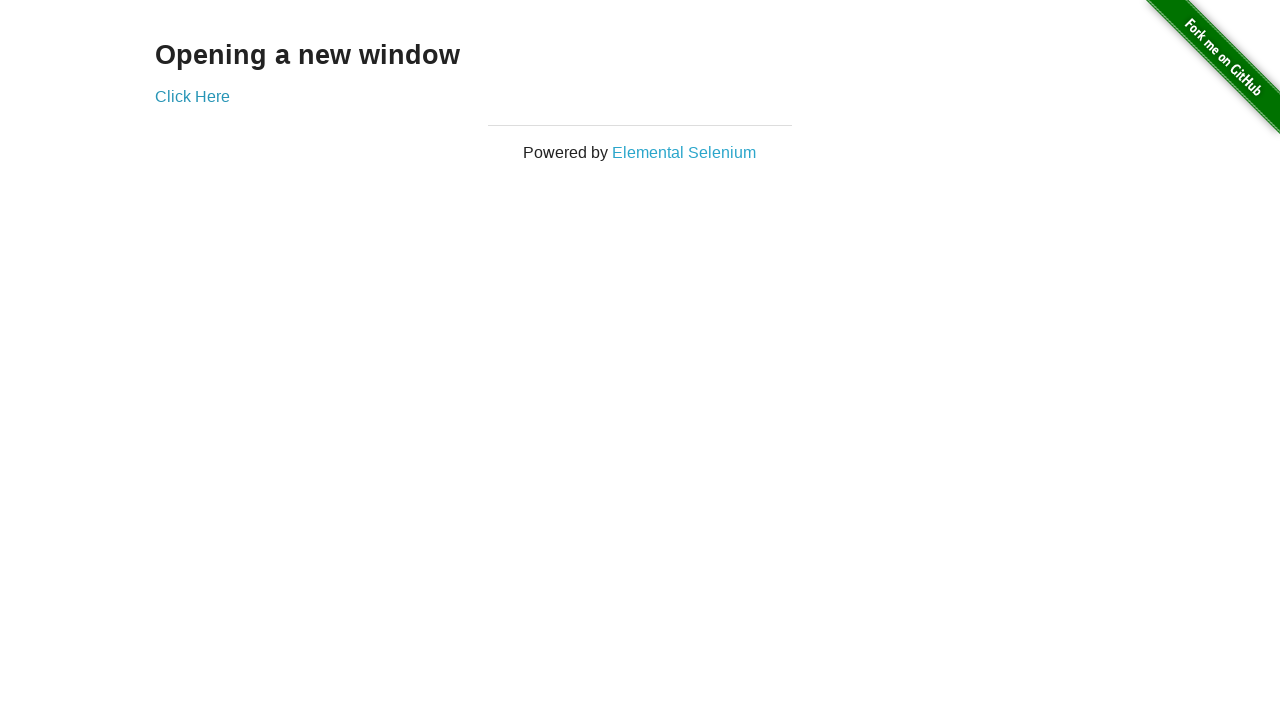

New window opened and page loaded completely
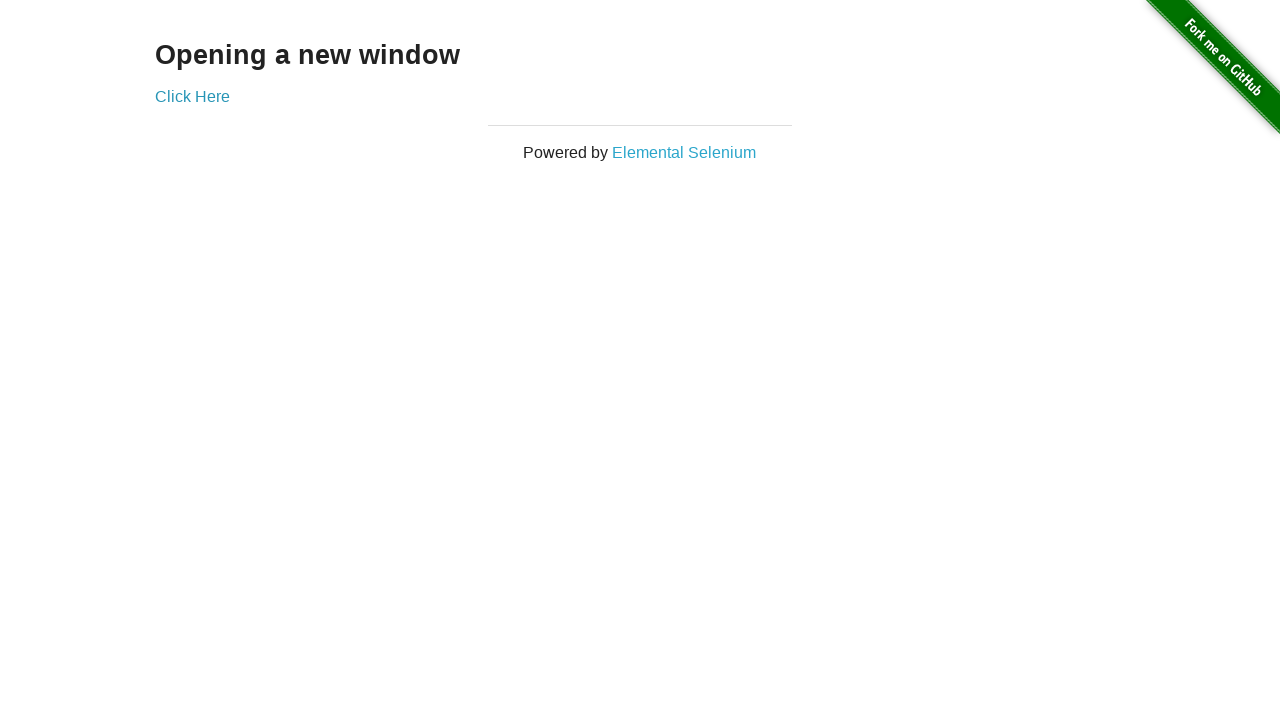

Verified new window title is 'New Window'
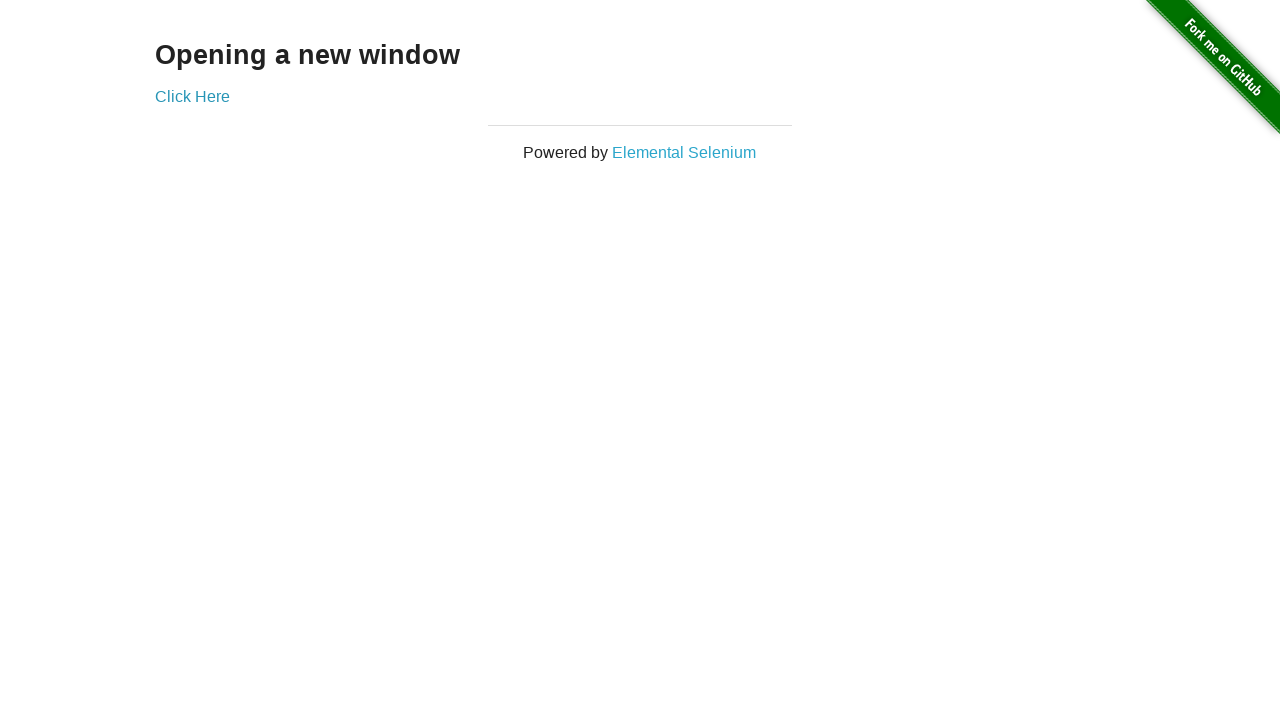

Located h3 heading element in new window
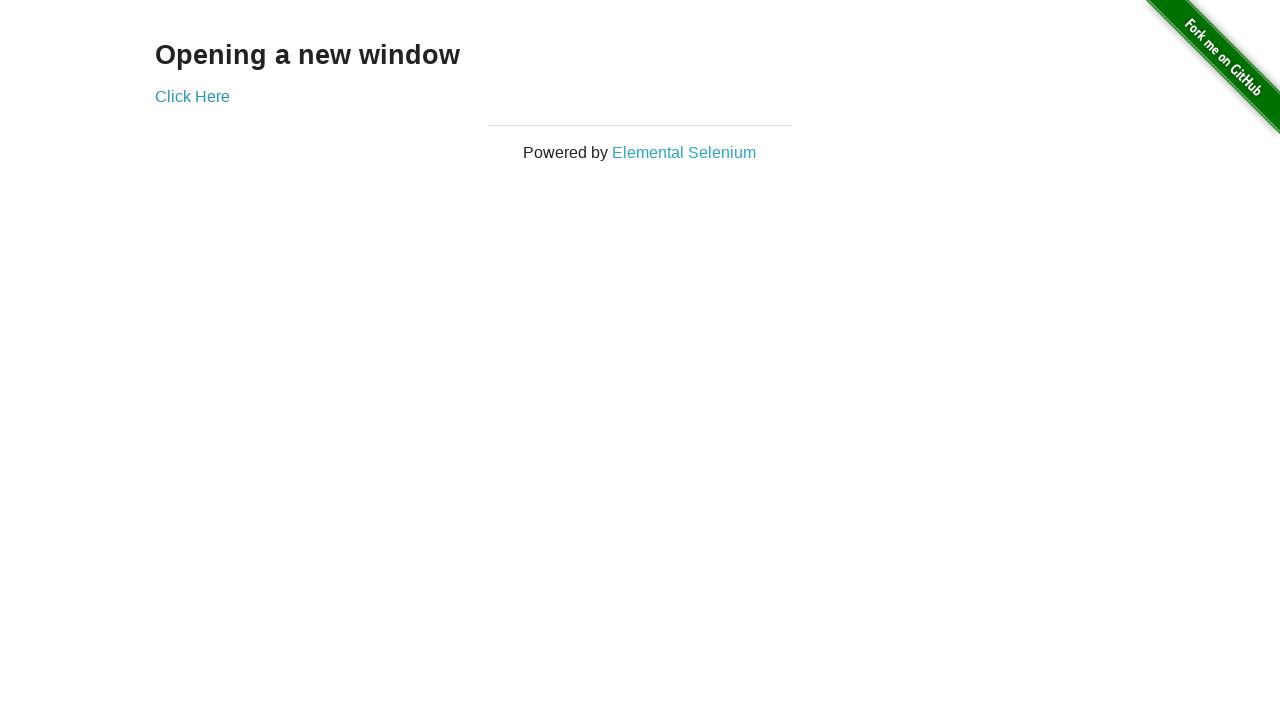

Verified new window heading text is 'New Window'
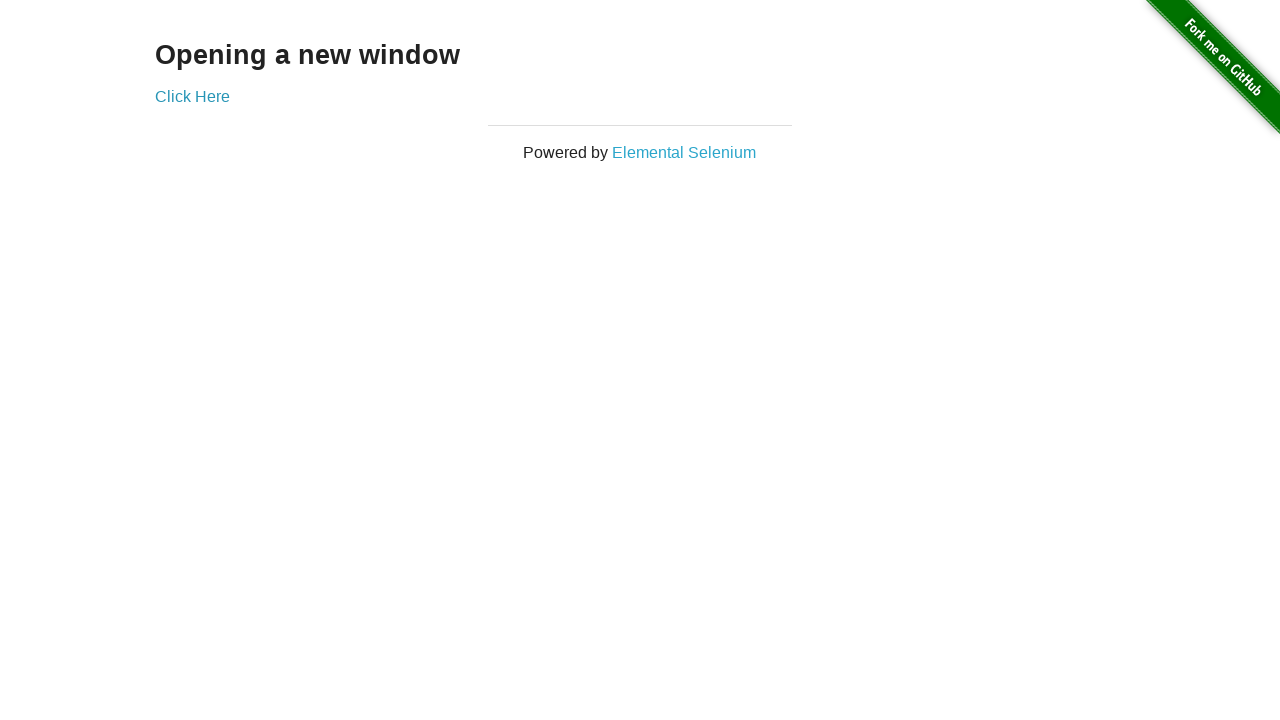

Switched back to original window
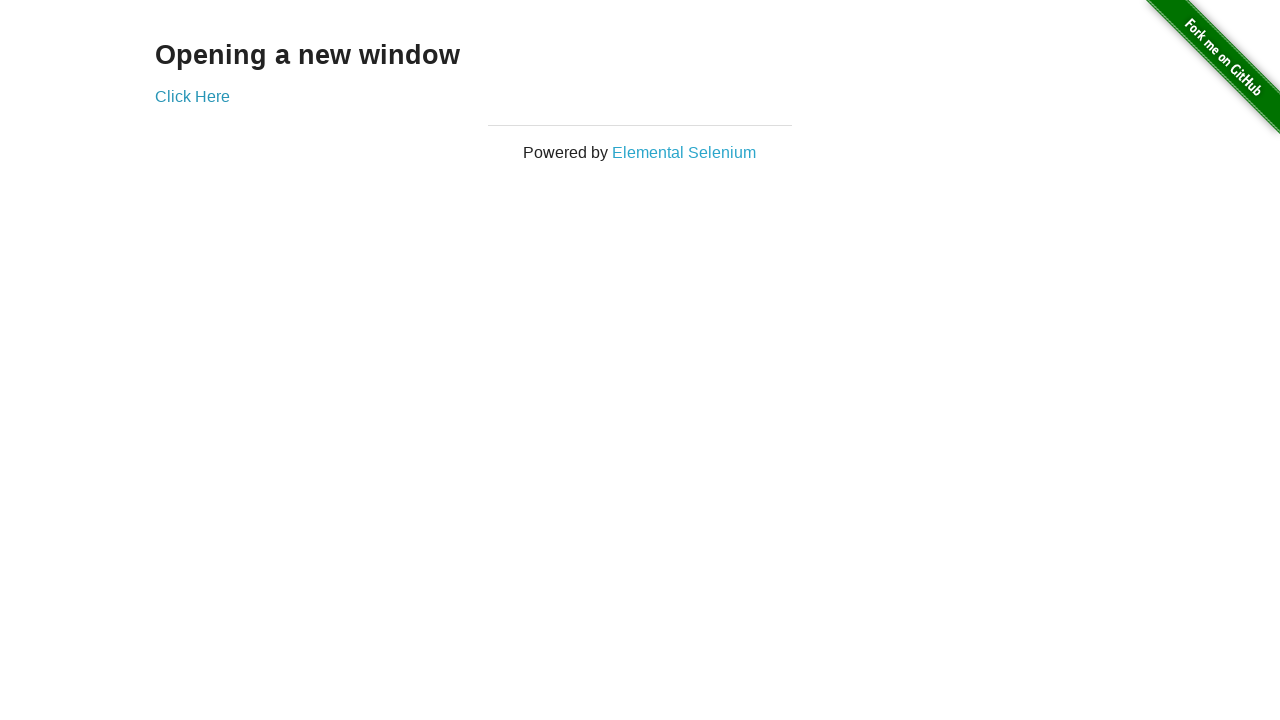

Verified original page title still contains 'The Internet' after switching back
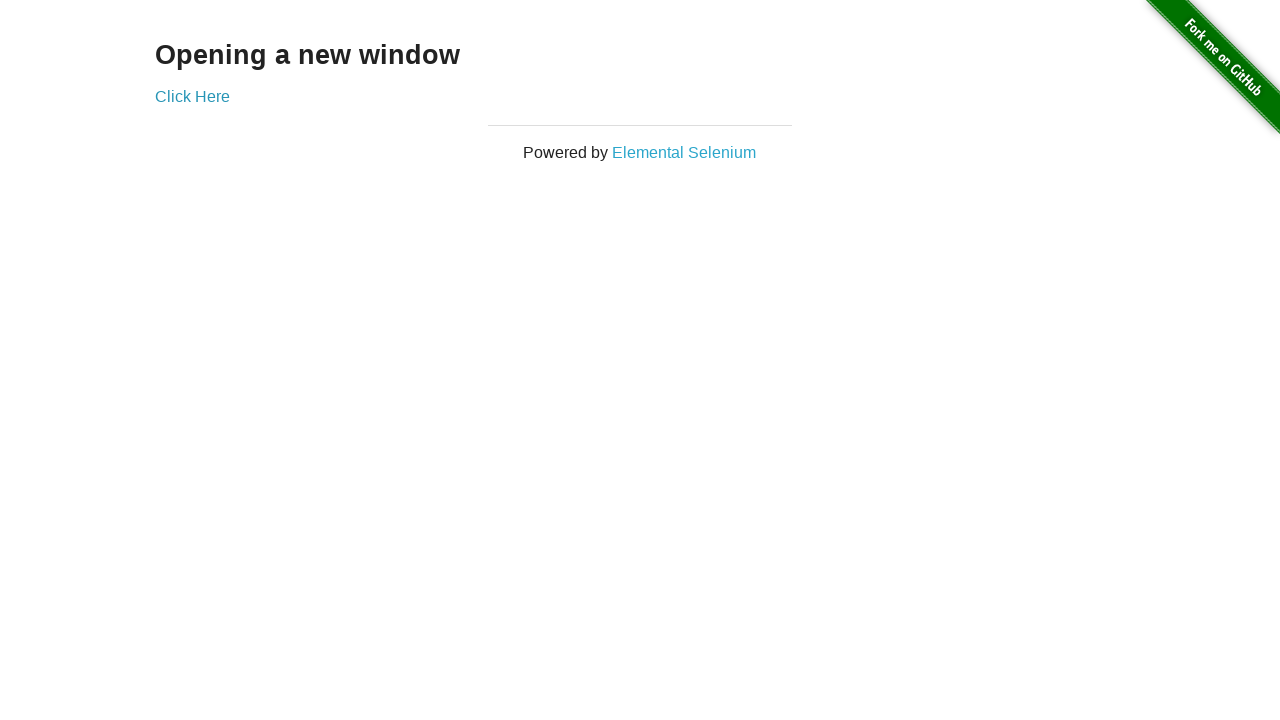

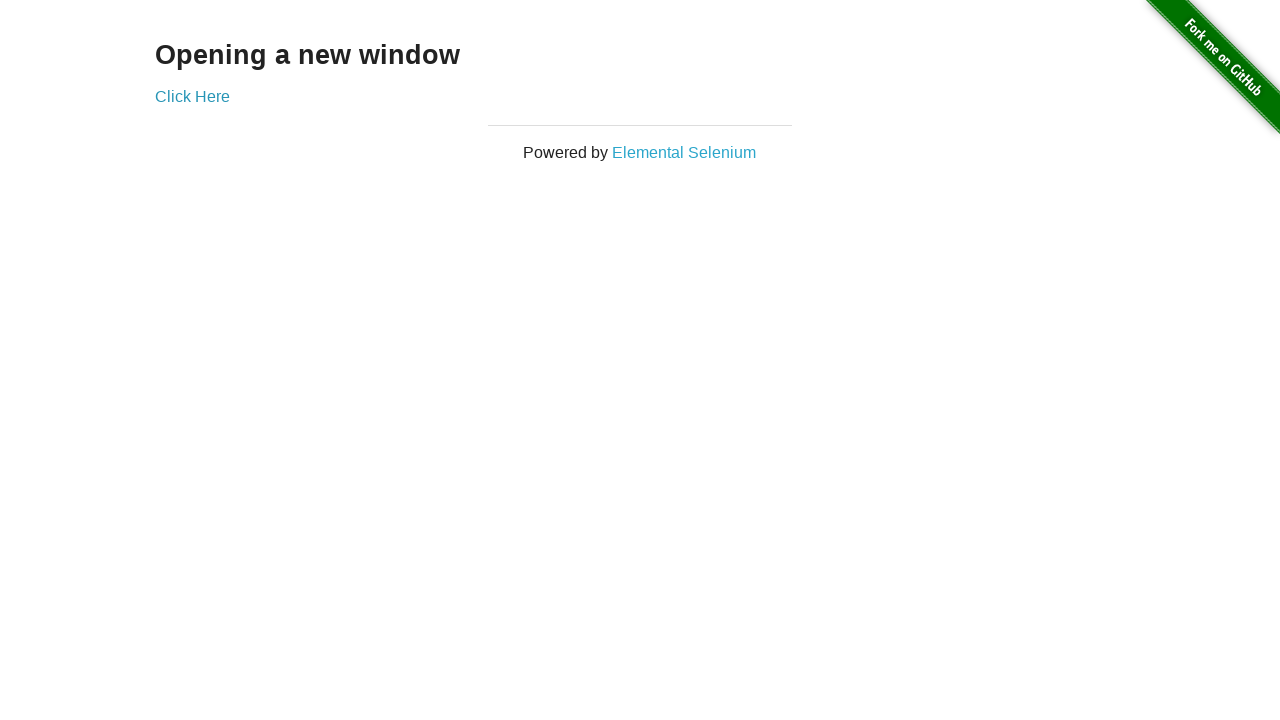